Tests mouse click functionality with keyboard modifiers by performing a Ctrl+click on a link element to simulate opening in a new tab

Starting URL: https://testautomationpractice.blogspot.com/

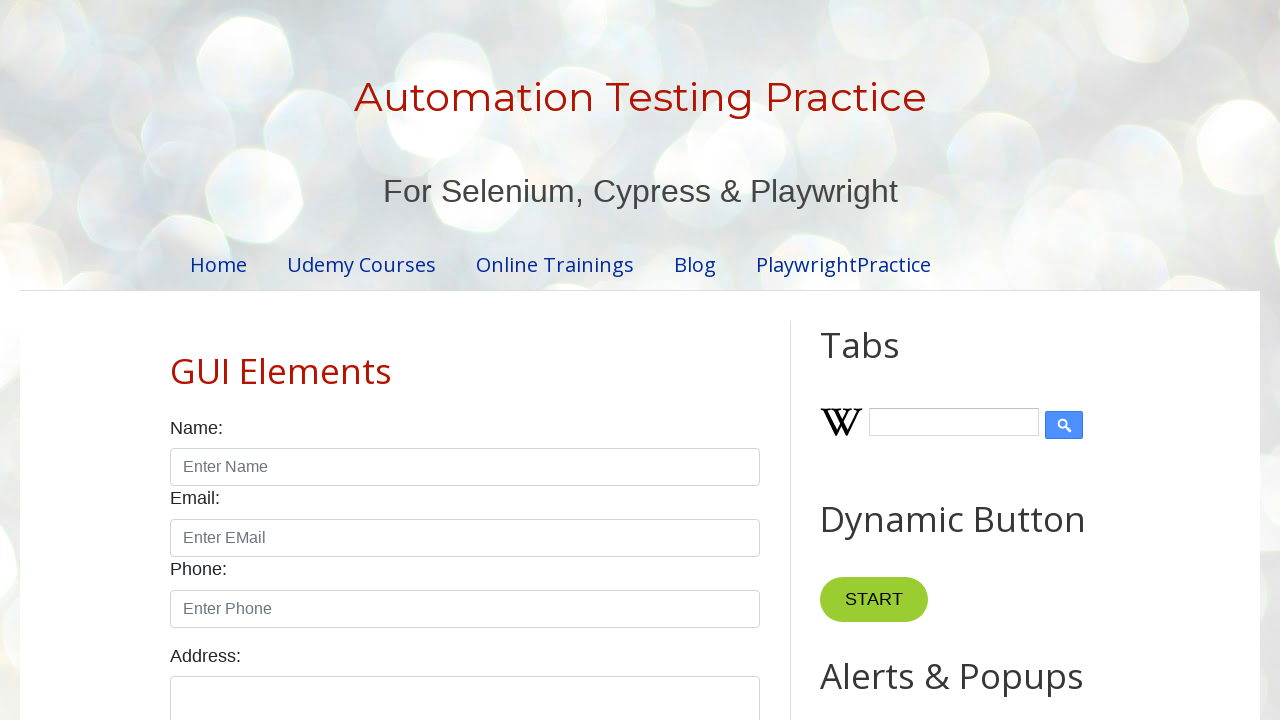

Performed Ctrl+click on 'Errorcode 403' link to simulate opening in new tab at (965, 361) on xpath=//a[text()='Errorcode 403']
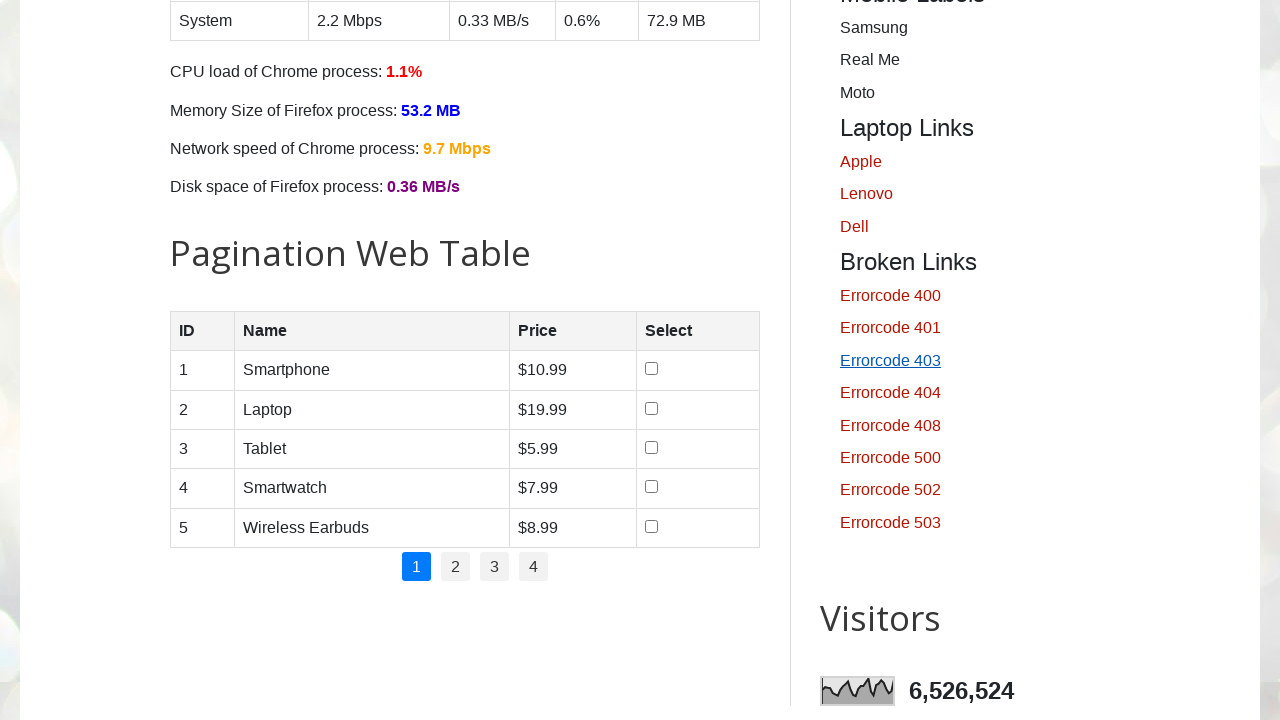

Waited 3 seconds for Ctrl+click action to complete
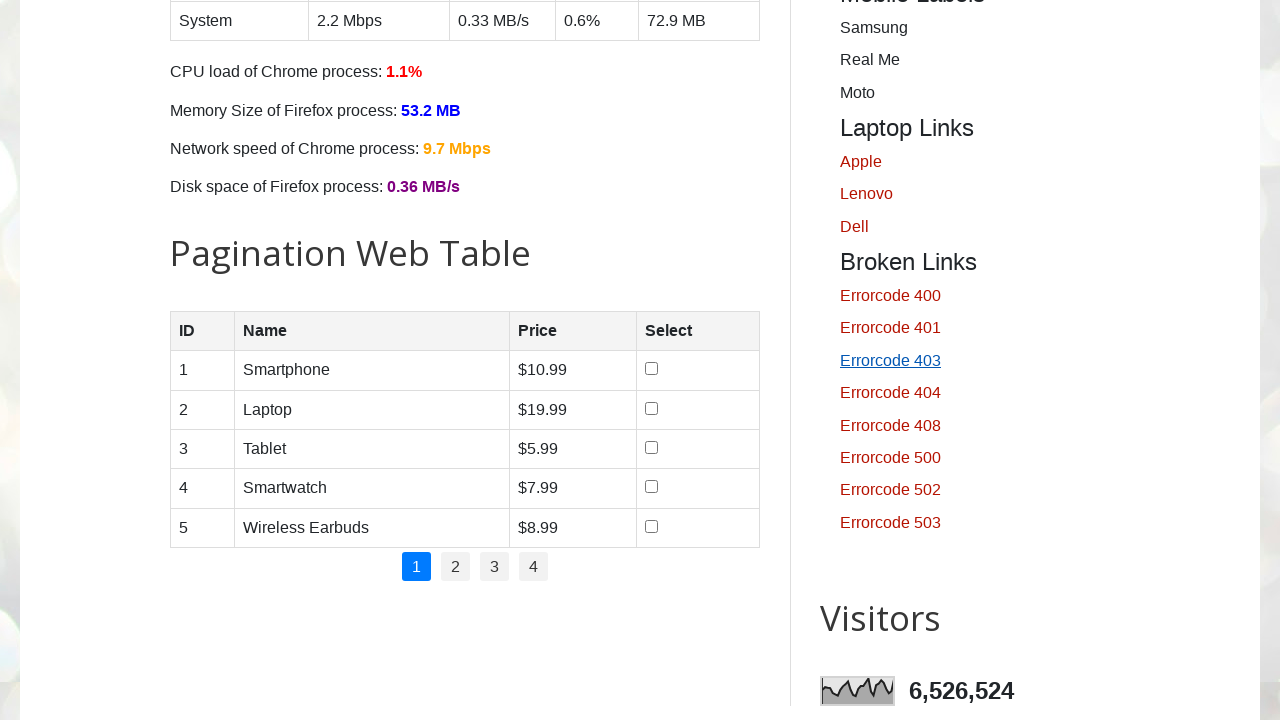

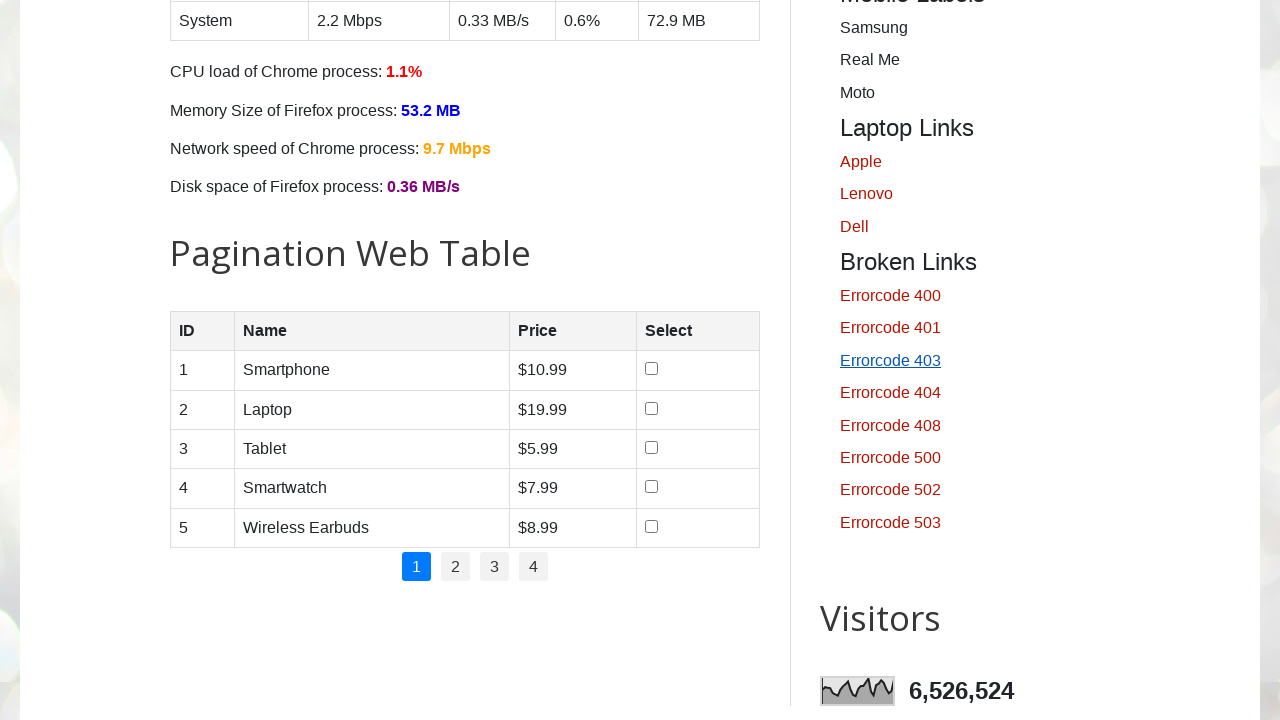